Tests window handling functionality by navigating to a page, opening a new window via a link, switching between windows to capture text, and returning to the parent window

Starting URL: https://the-internet.herokuapp.com/

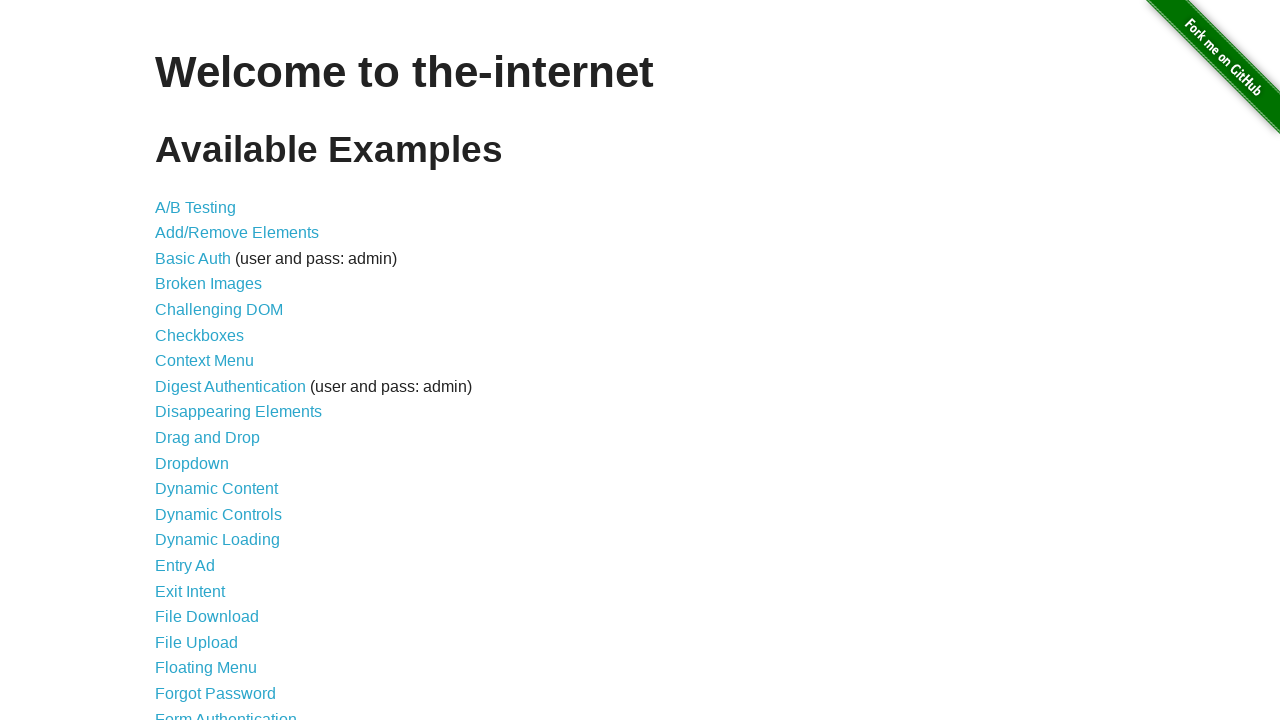

Clicked on 'Multiple windows' link at (218, 369) on a[href='/windows']
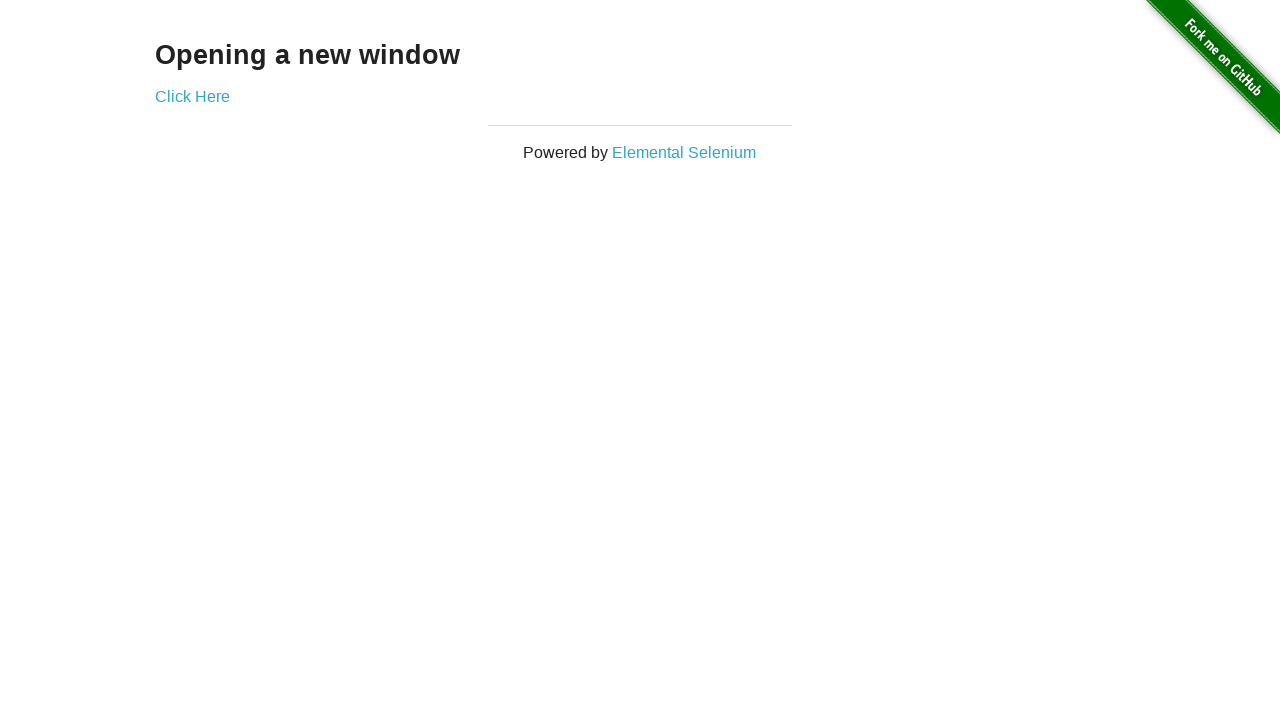

Window handling page loaded with 'Click Here' link available
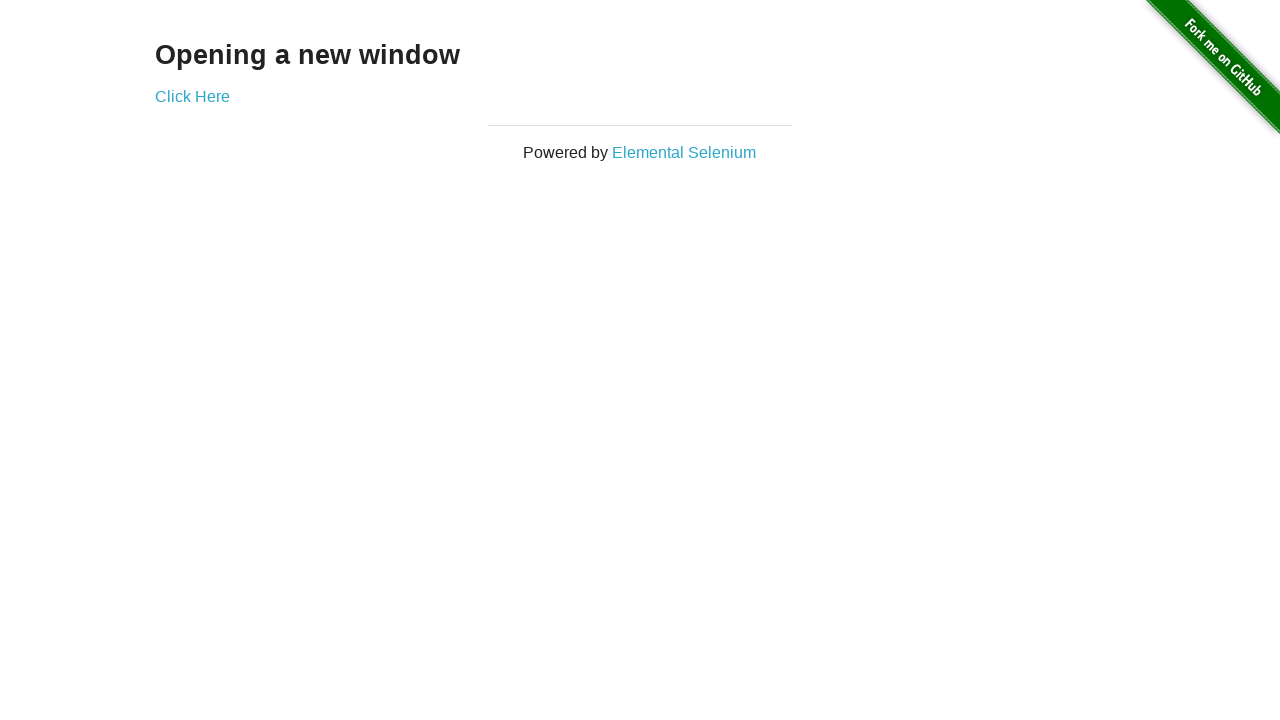

Clicked link to open new window and captured new page instance at (192, 96) on a[href='/windows/new']
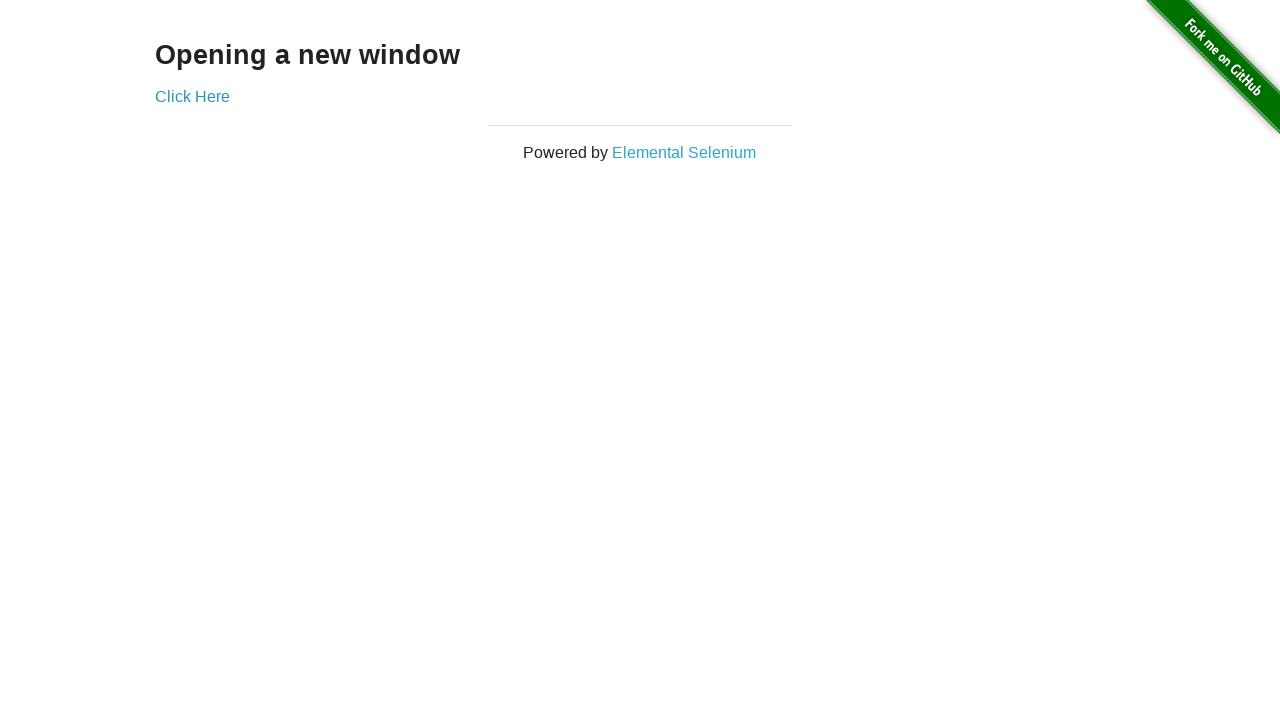

New window page loaded completely
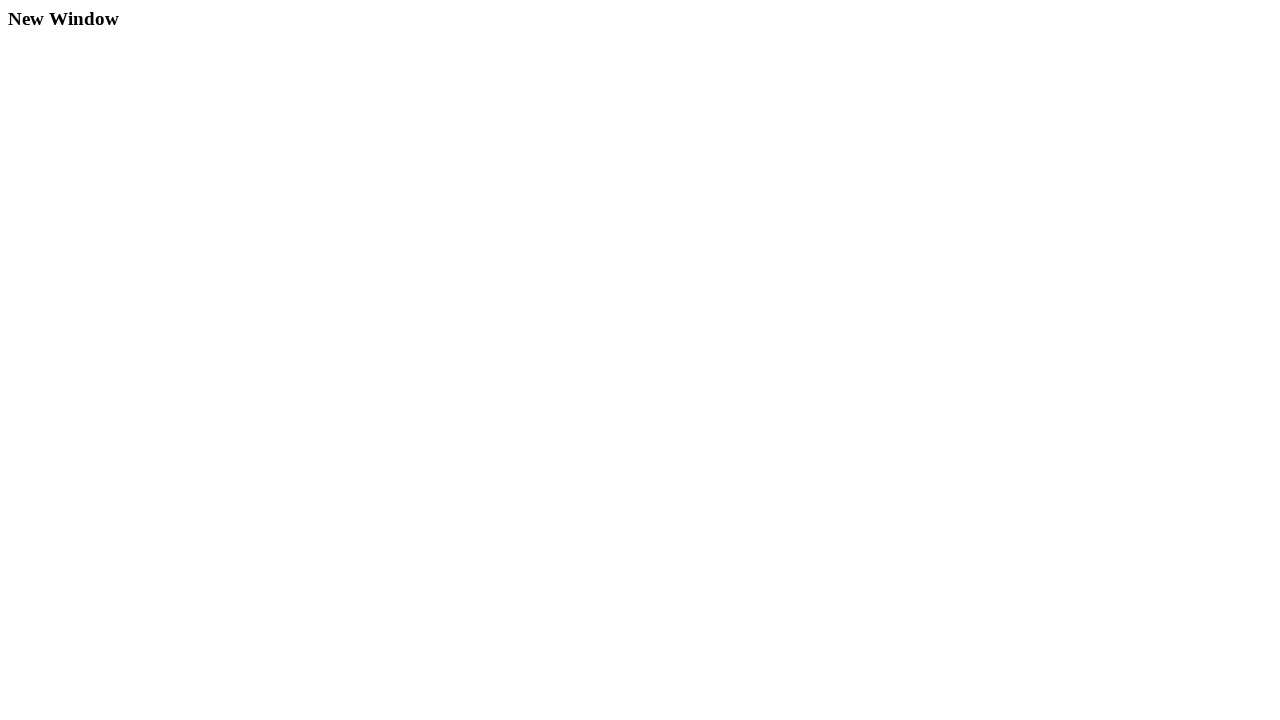

Captured text from child window: 'New Window'
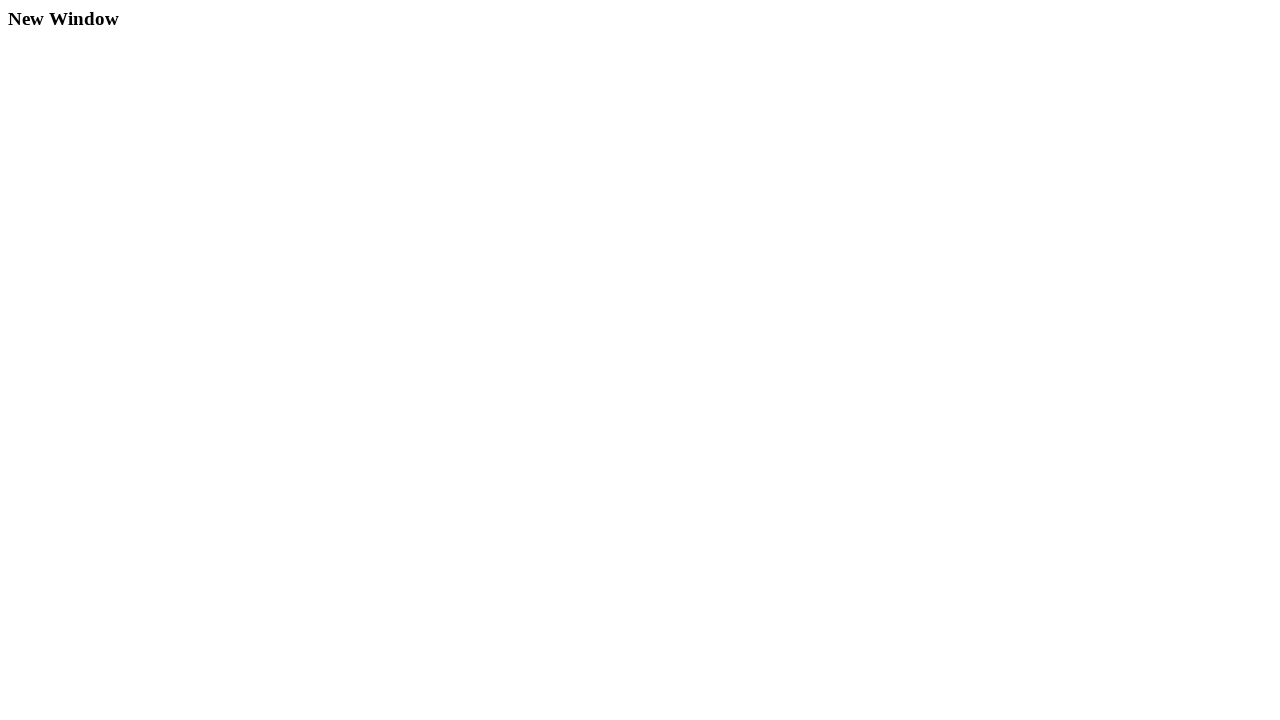

Captured text from parent window: 'Opening a new window'
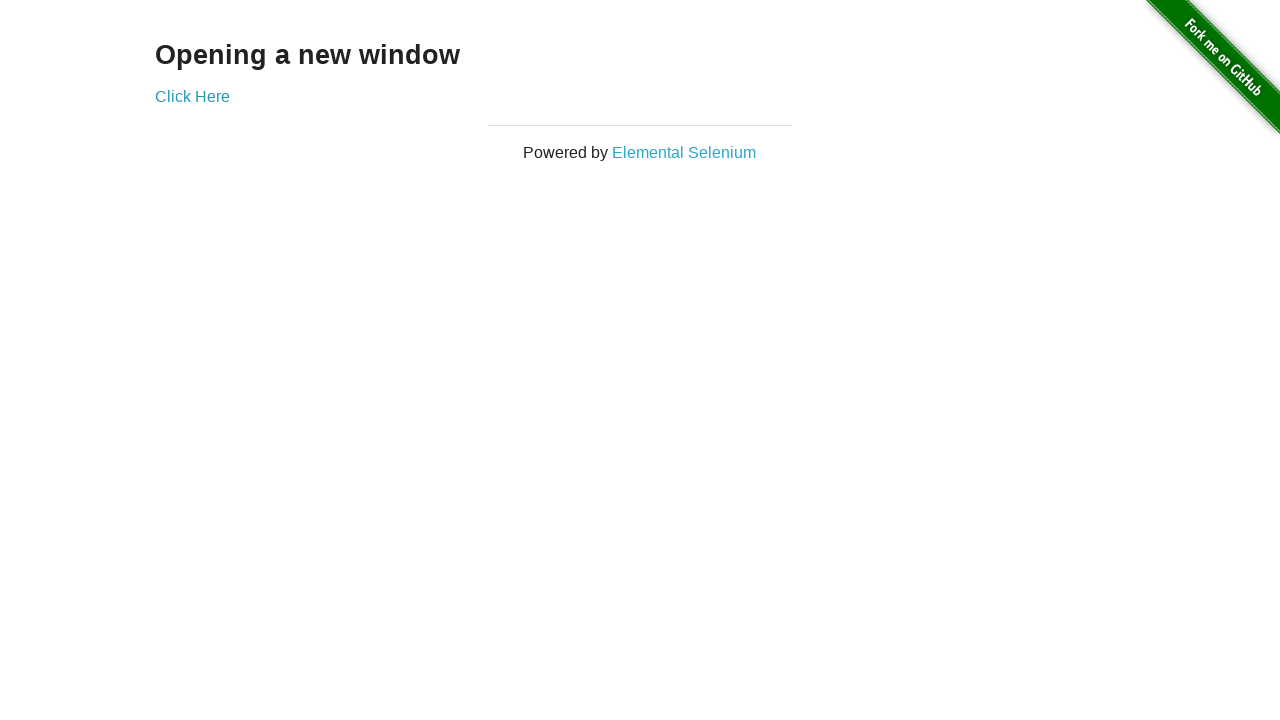

Closed the child window and returned focus to parent window
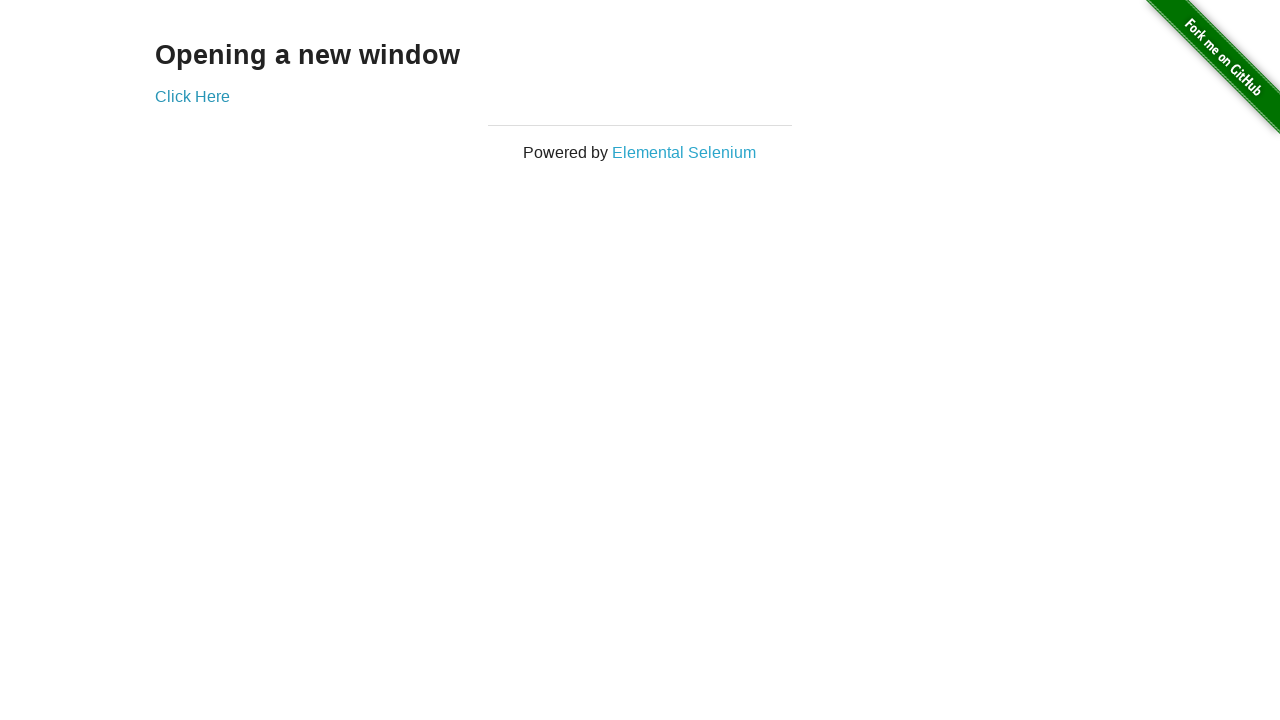

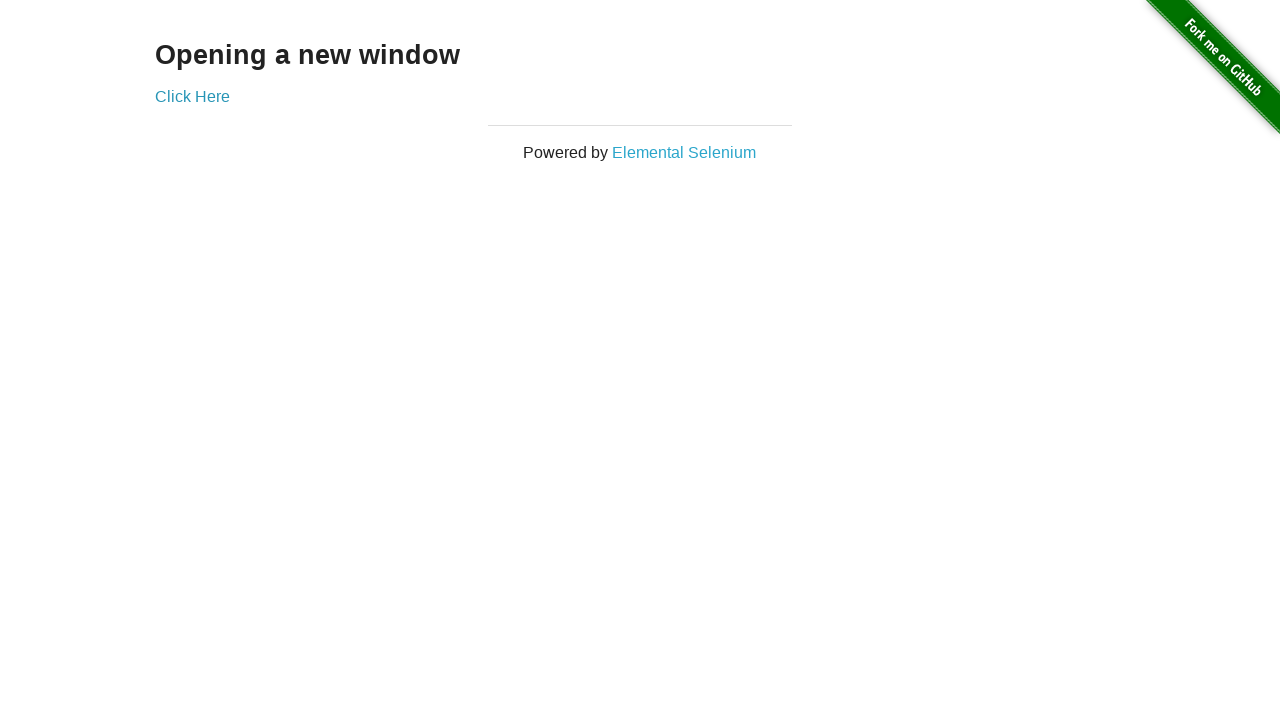